Creates three tasks in TodoMVC, then marks the last task as complete by clicking its checkbox

Starting URL: https://demo.playwright.dev/todomvc/

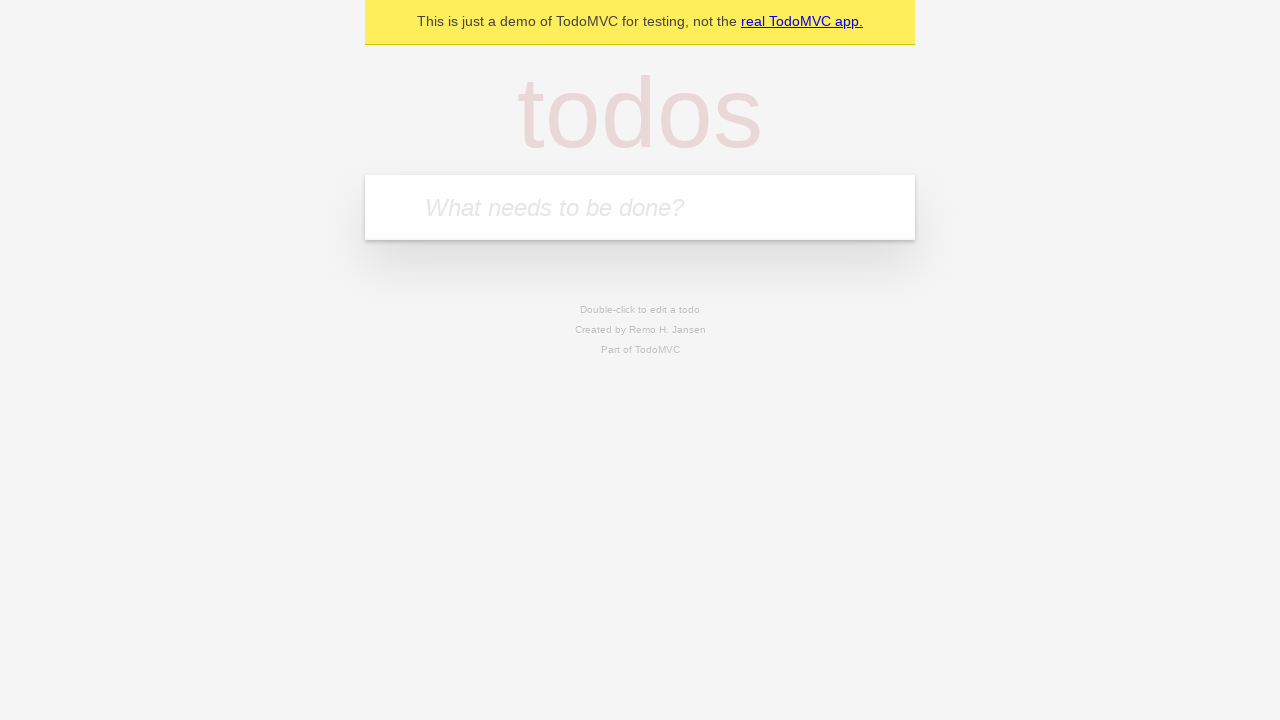

Filled task input with 'Mi Primer Tarea' on .new-todo
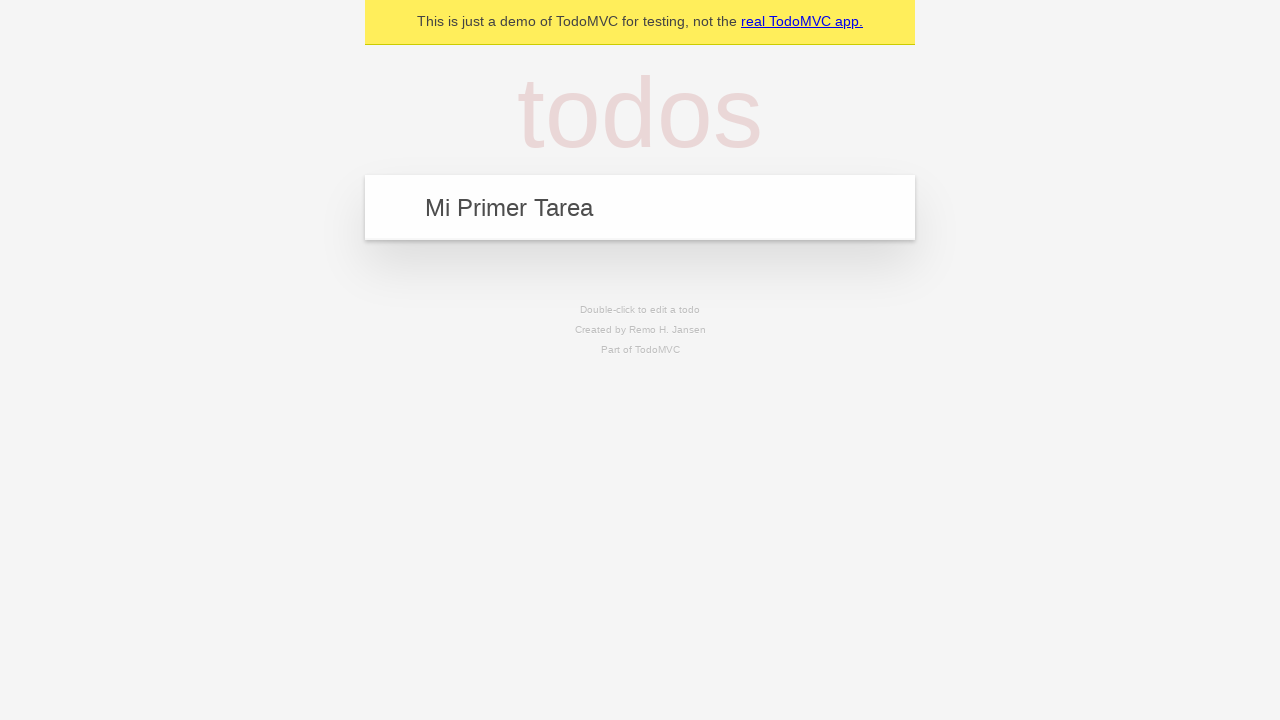

Pressed Enter to create first task on .new-todo
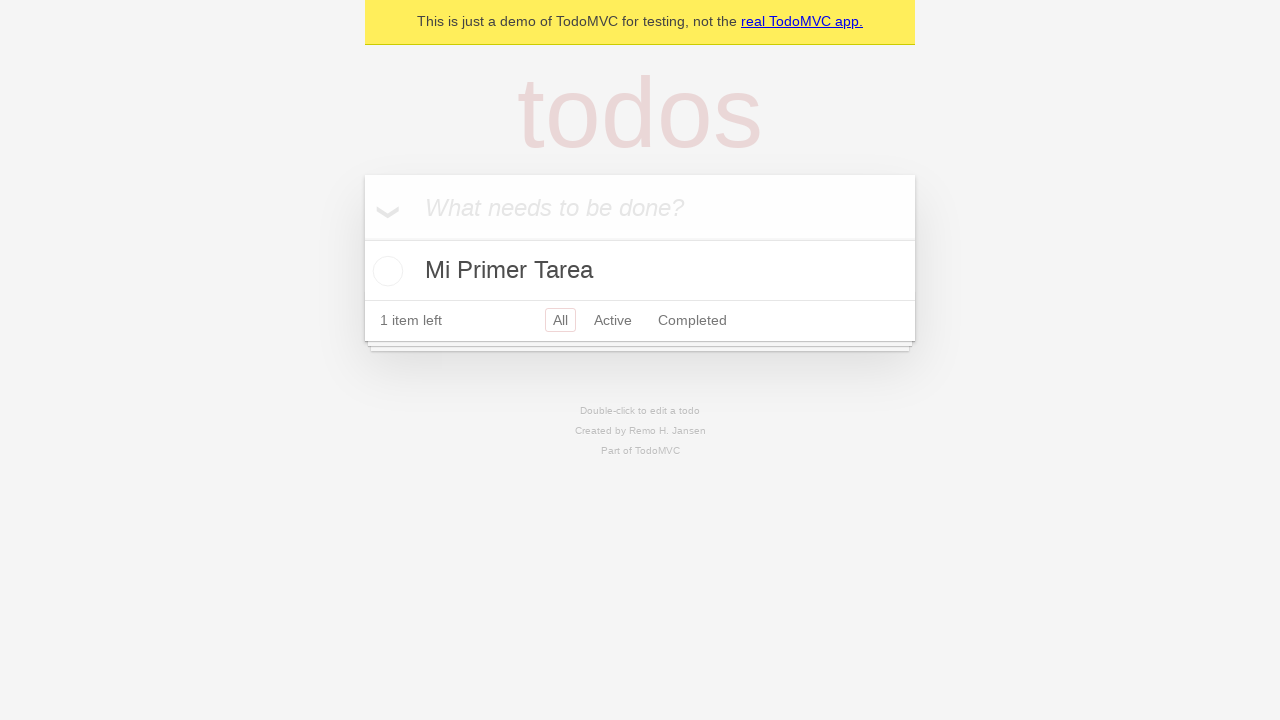

Filled task input with 'Mi Segunda Tarea' on .new-todo
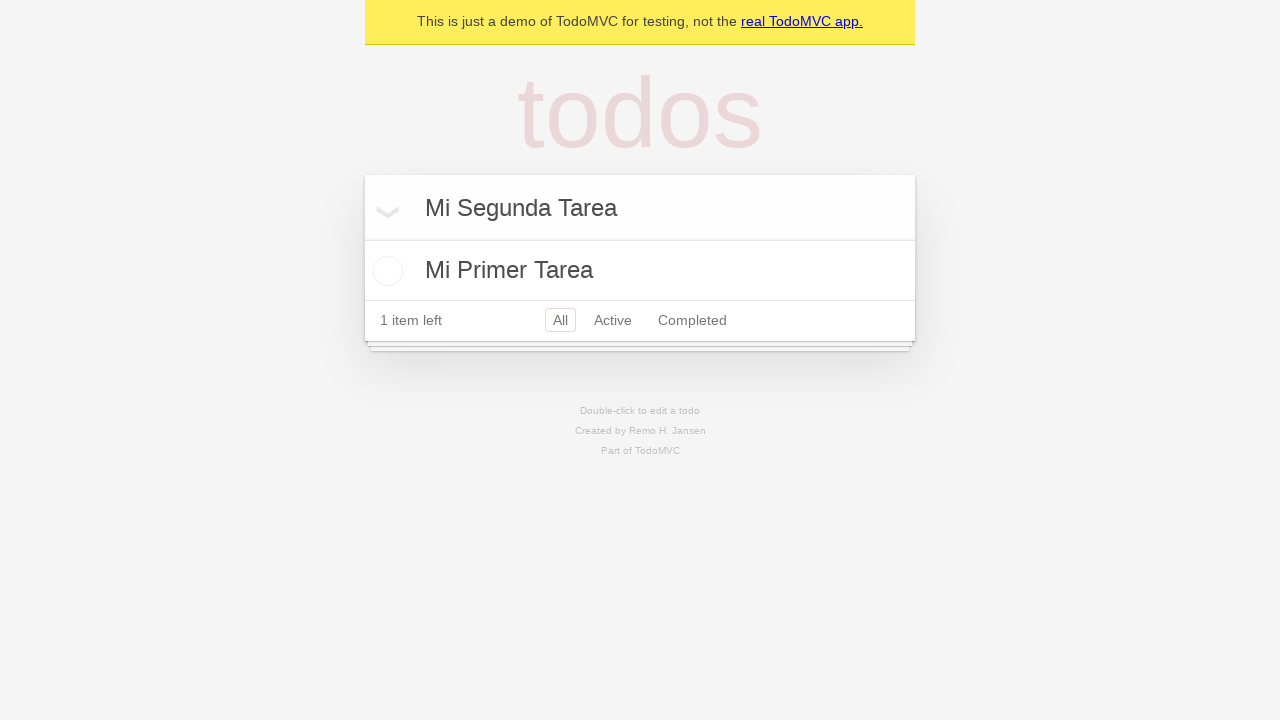

Pressed Enter to create second task on .new-todo
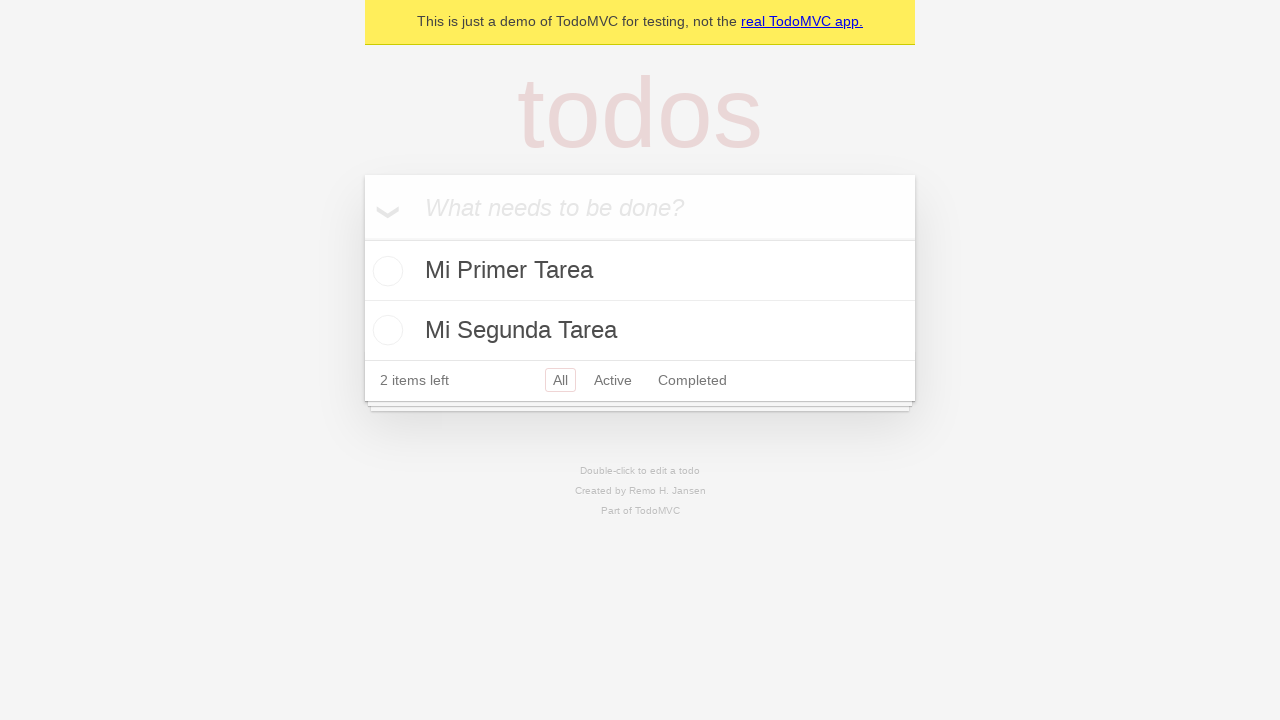

Filled task input with 'Mi Tercera Tarea' on .new-todo
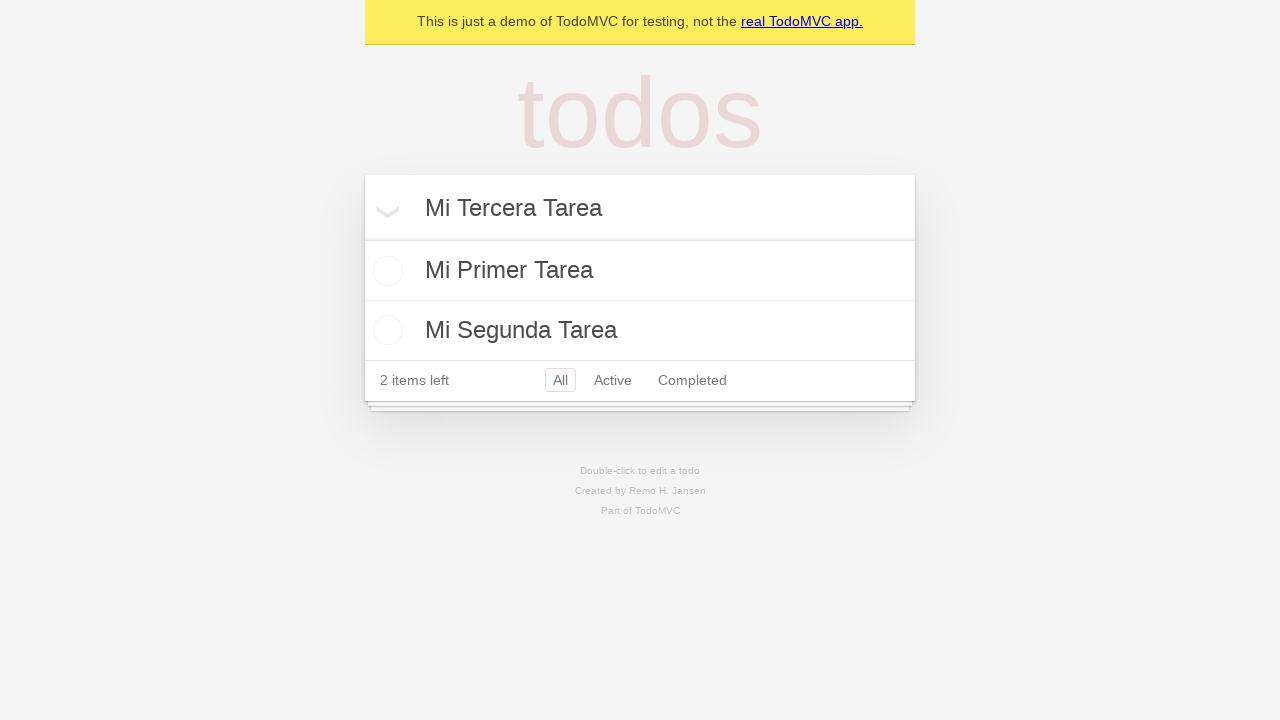

Pressed Enter to create third task on .new-todo
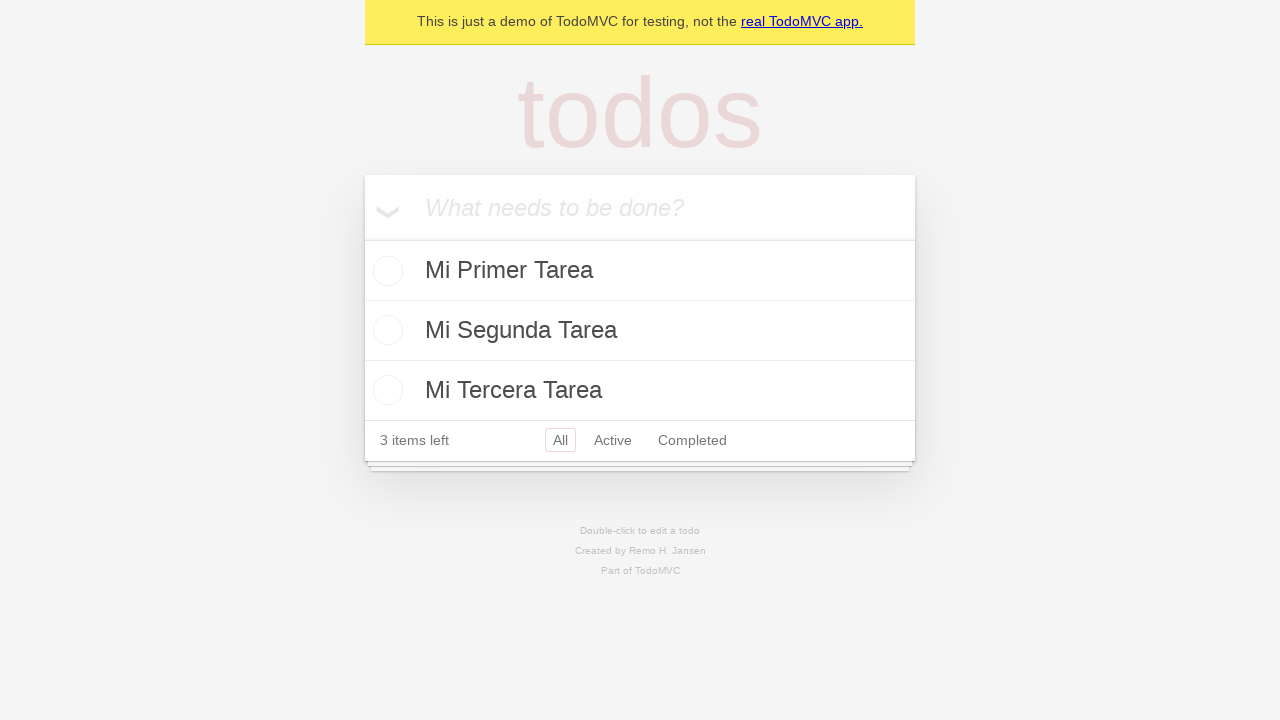

Waited for all three tasks to appear in the list
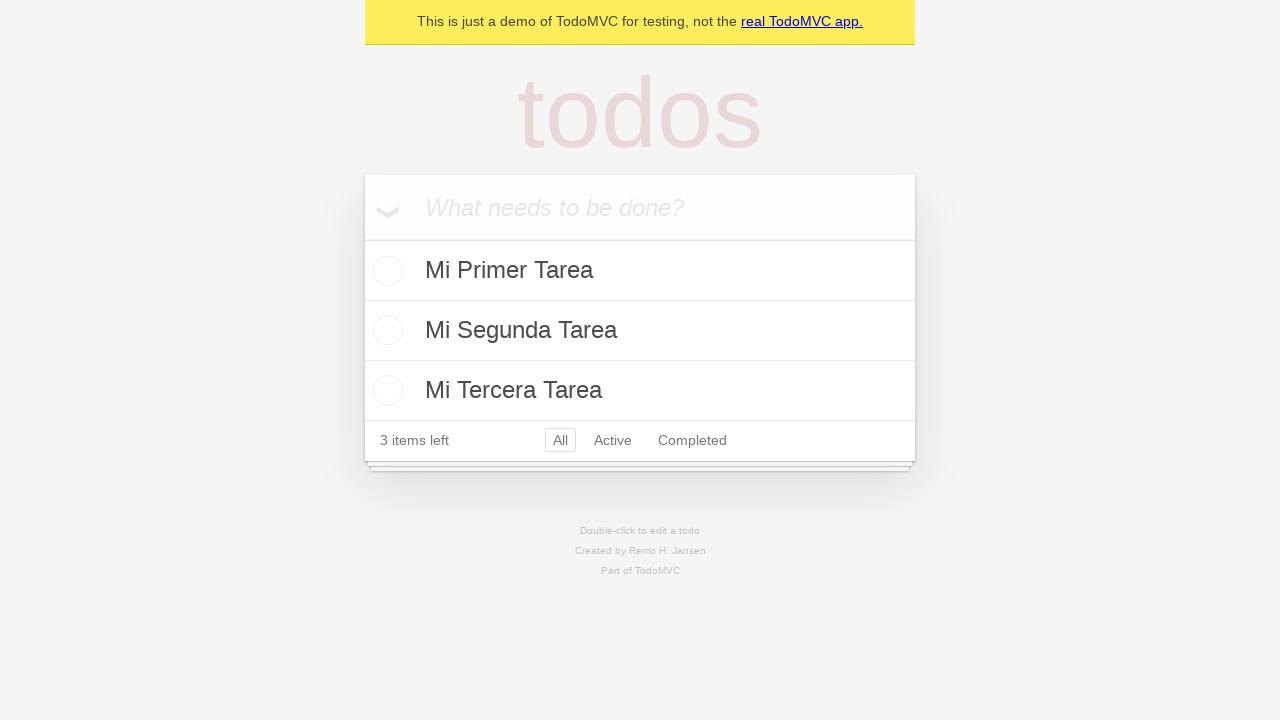

Clicked checkbox on the last task to mark it complete at (385, 390) on ul.todo-list li input[type='checkbox'] >> nth=-1
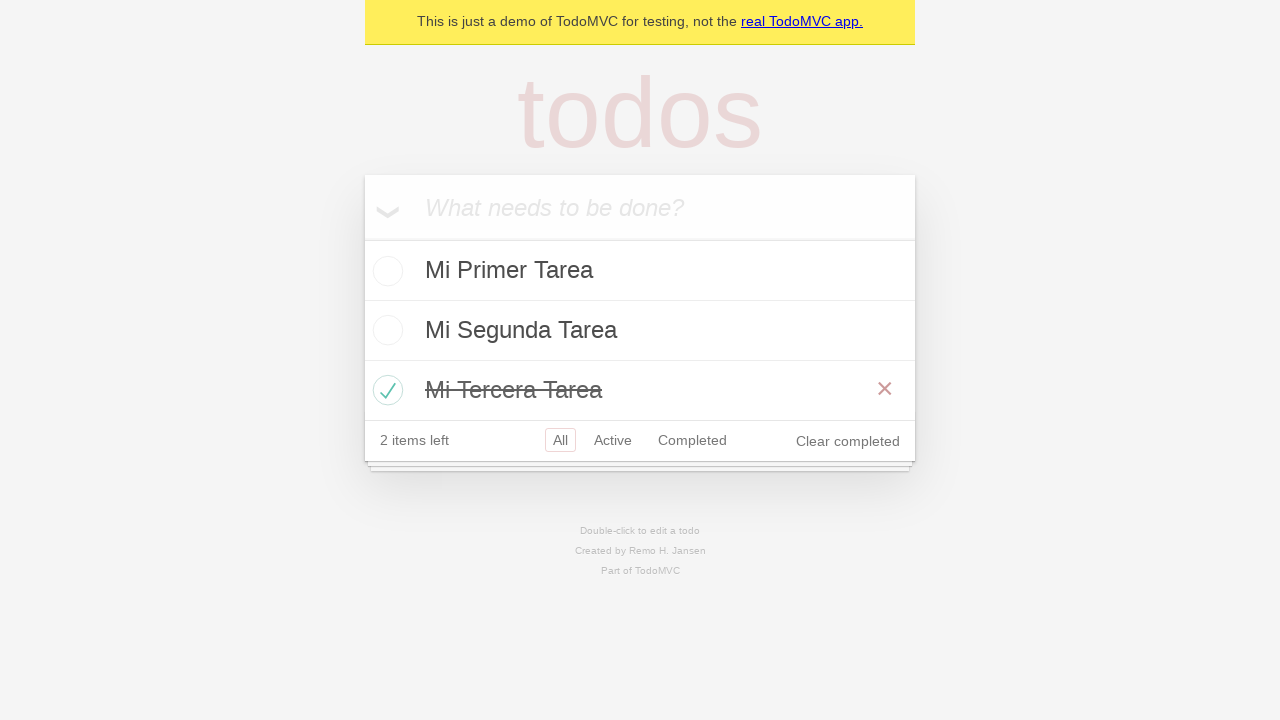

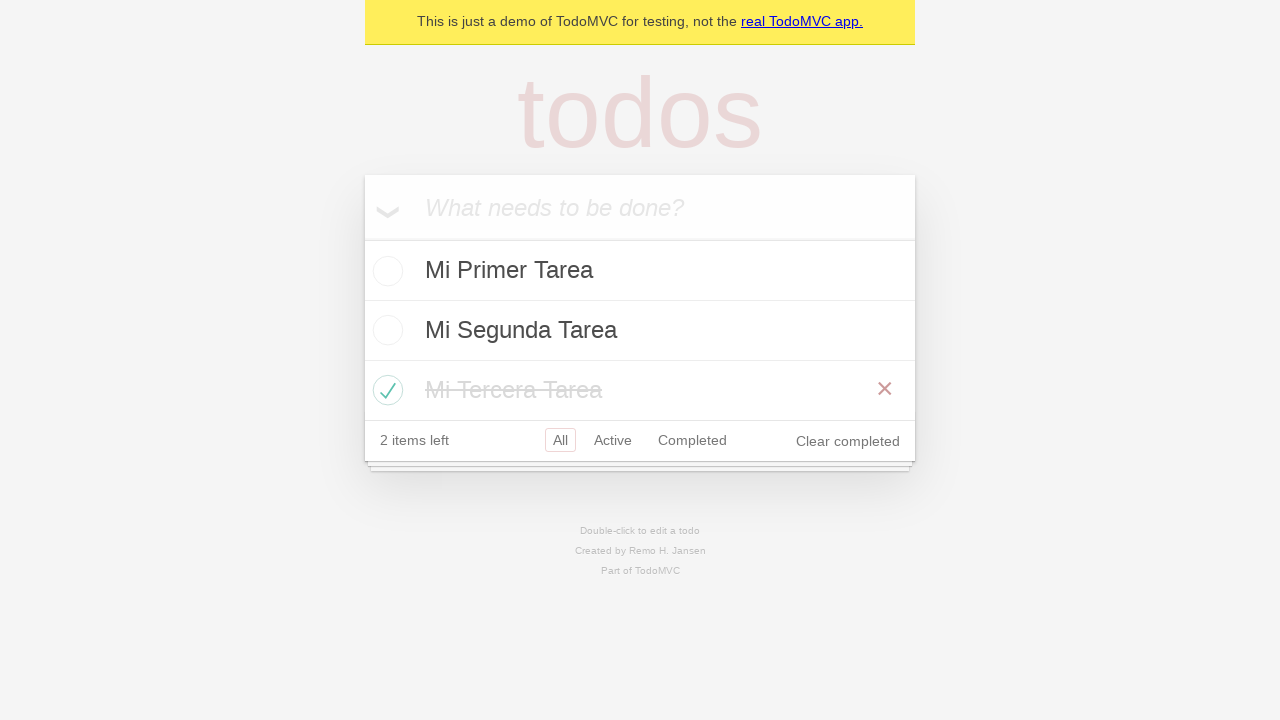